Tests web table sorting functionality by clicking on the "Veg/fruit name" column header and then navigates through paginated results to find a specific item ("Rice").

Starting URL: https://rahulshettyacademy.com/seleniumPractise/#/offers

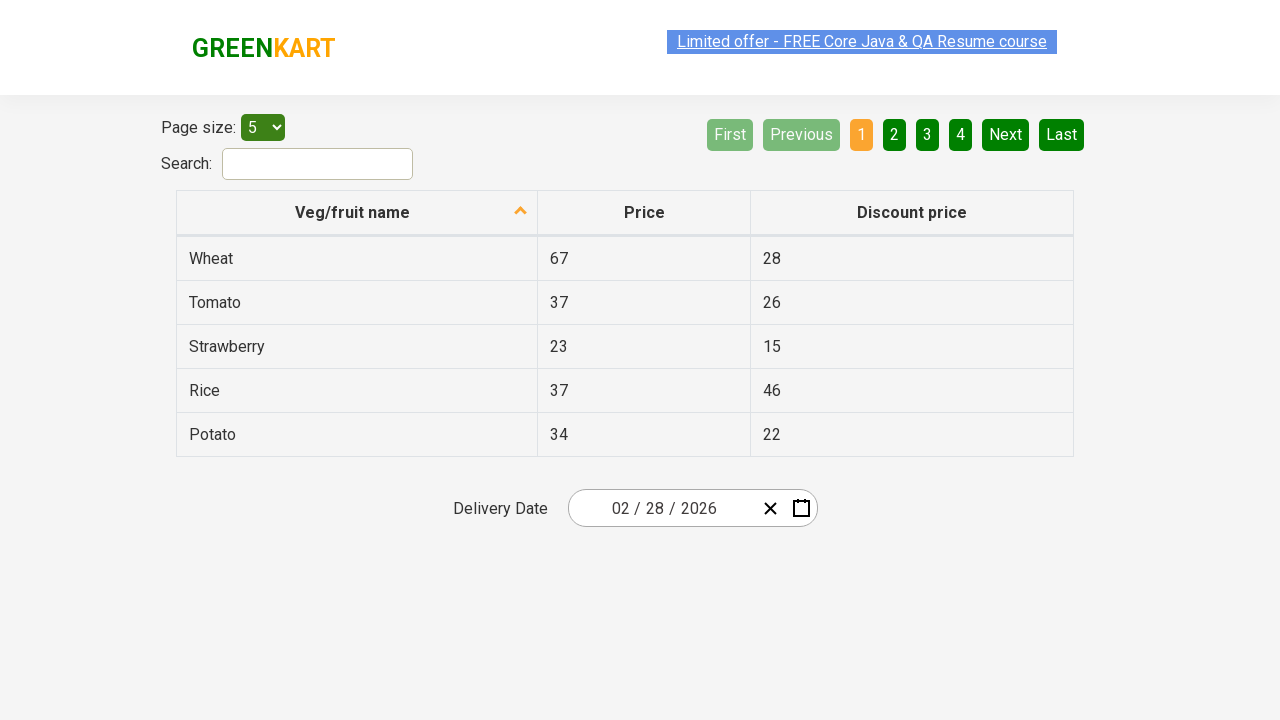

Web table loaded successfully
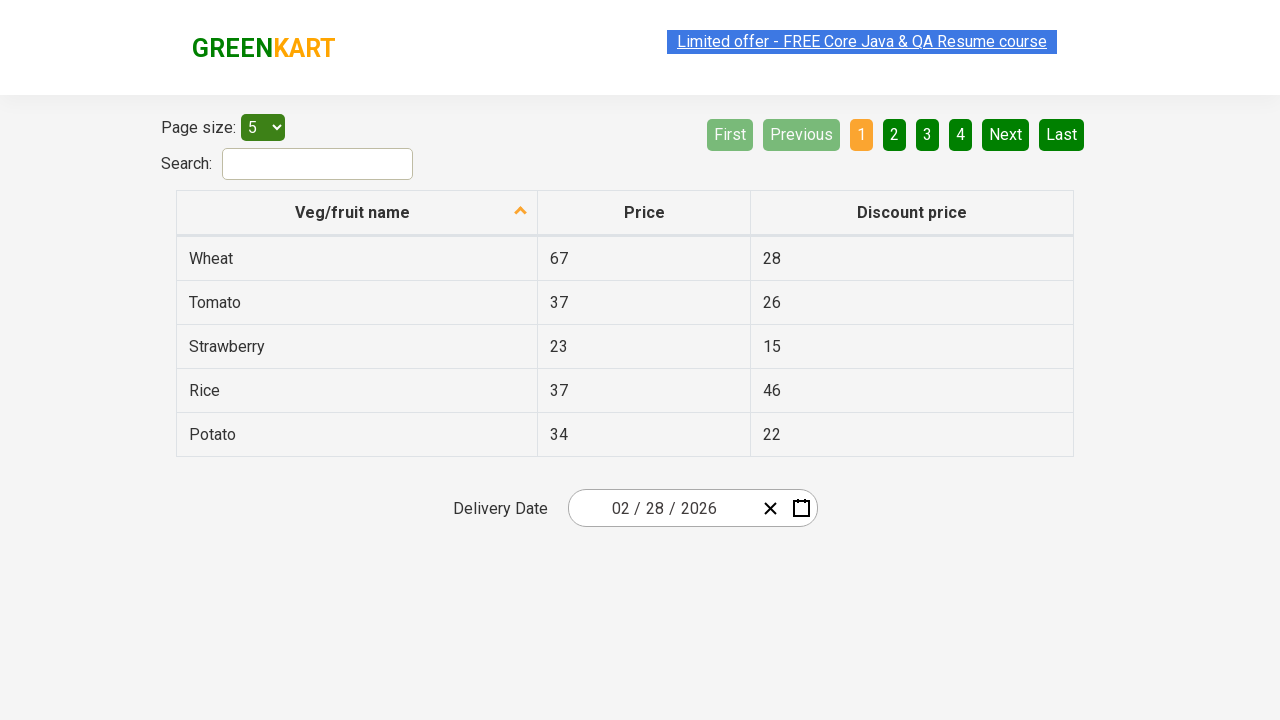

Clicked 'Veg/fruit name' column header to sort at (353, 212) on xpath=//span[contains(text(),'Veg/fruit name')]
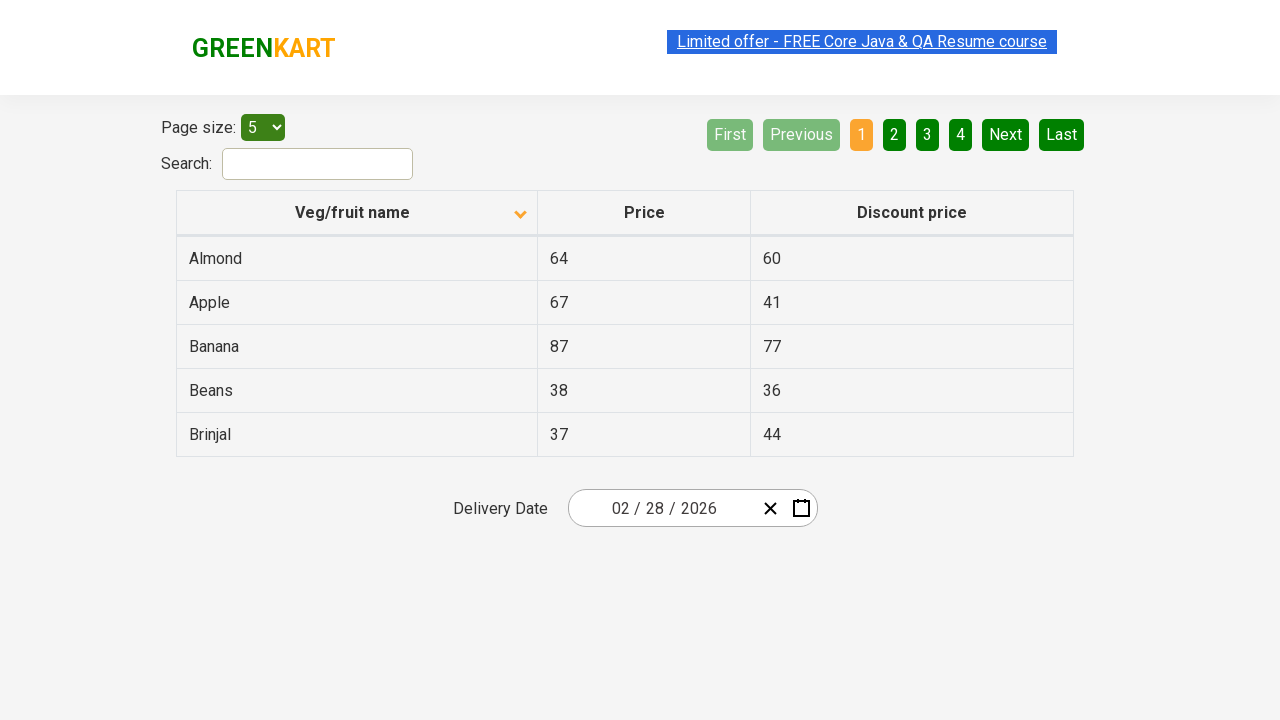

Waited for sorting animation to complete
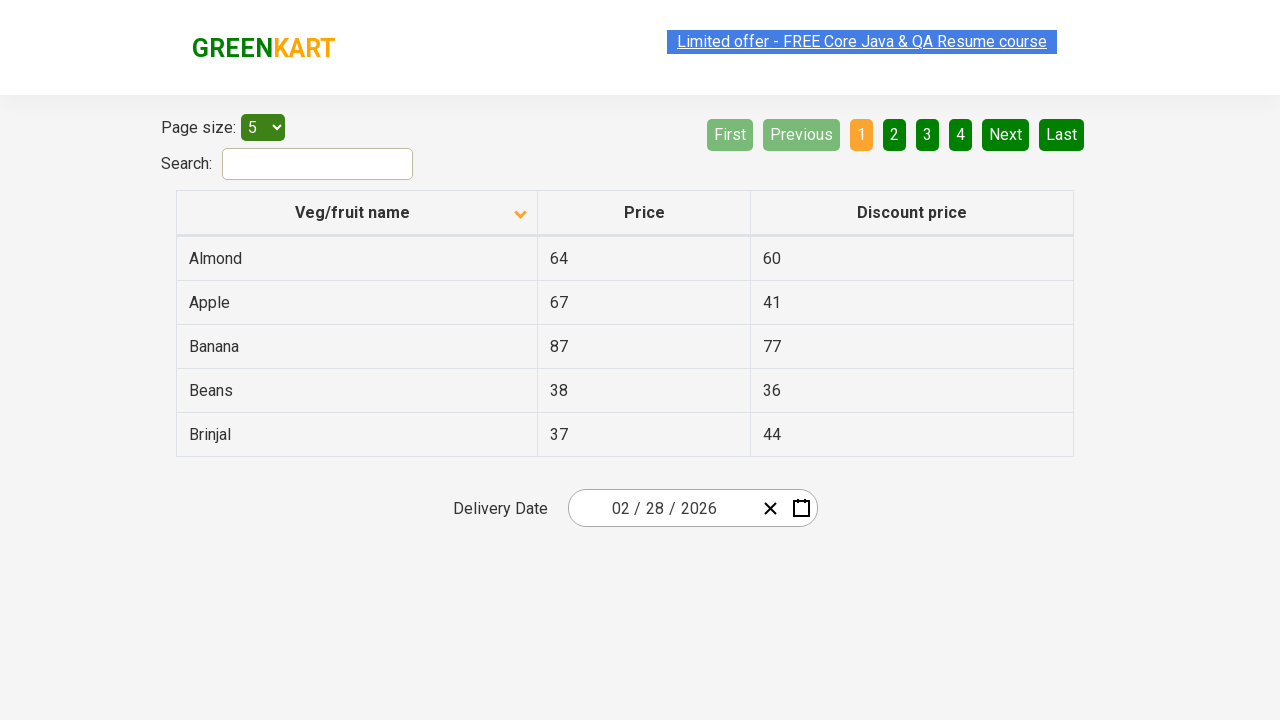

Clicked Next button to navigate to page 2 at (1006, 134) on xpath=//*[@aria-label='Next']
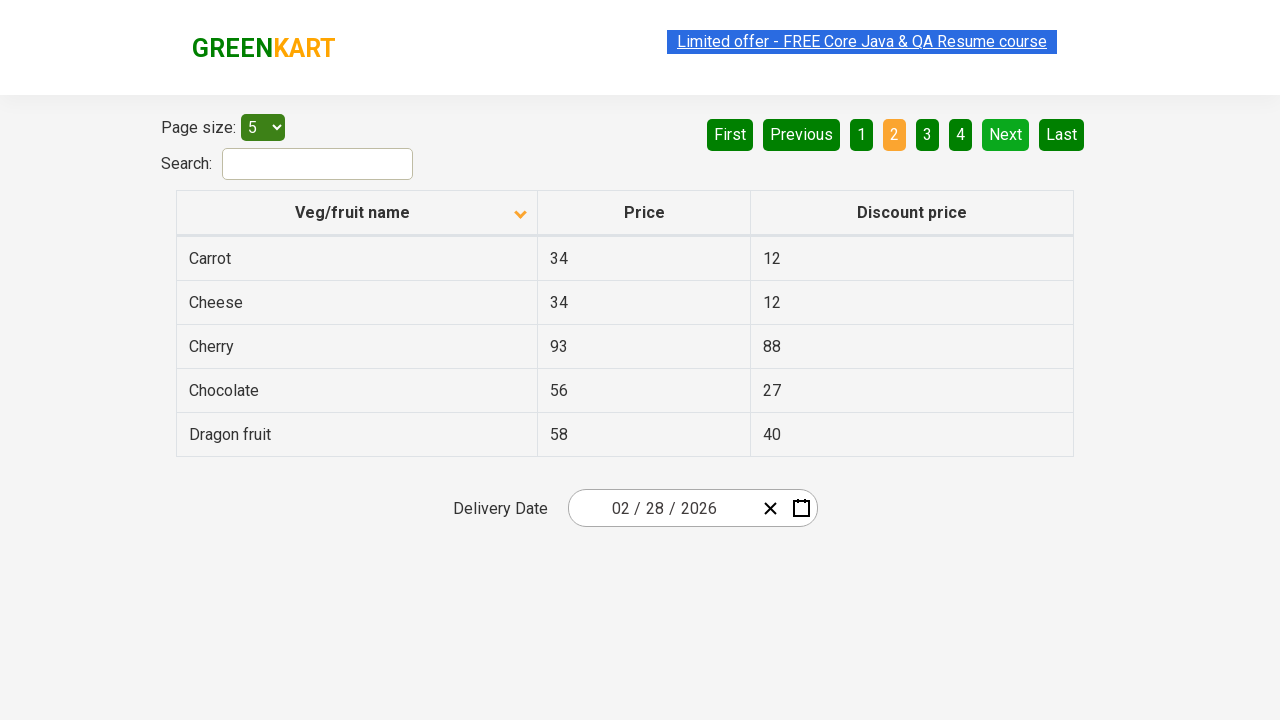

Waited for next page to load
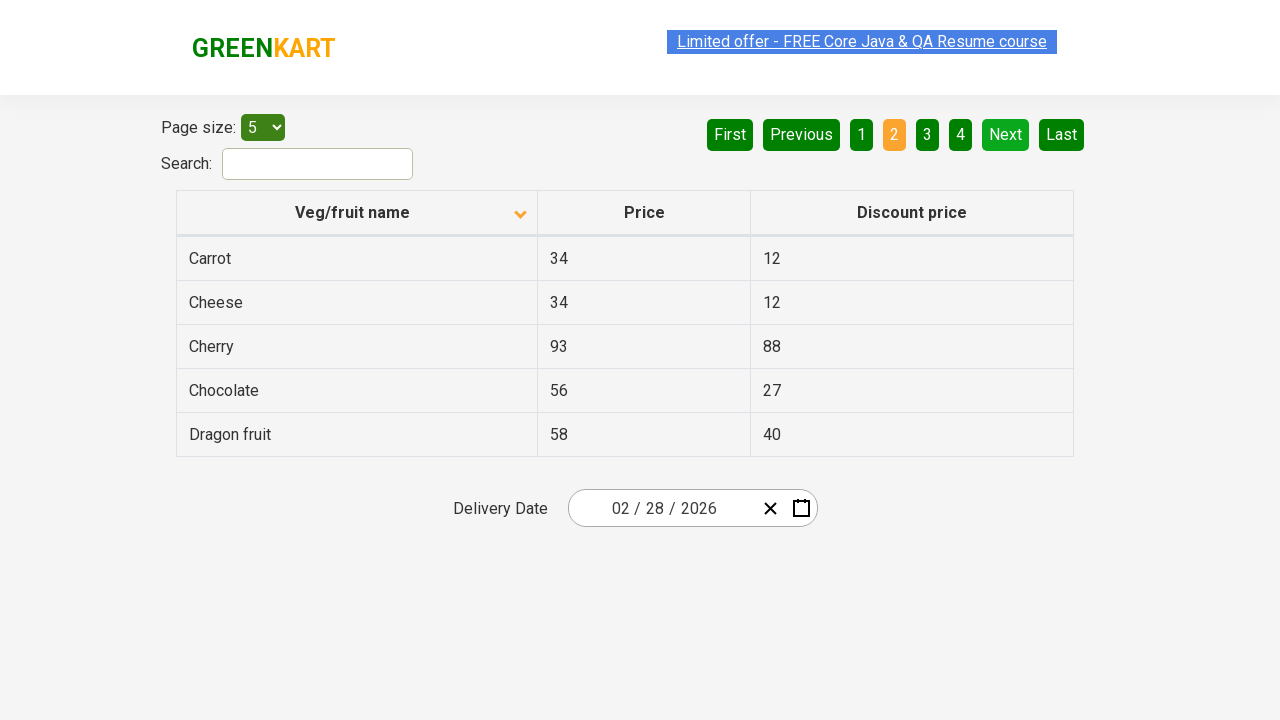

Clicked Next button to navigate to page 3 at (1006, 134) on xpath=//*[@aria-label='Next']
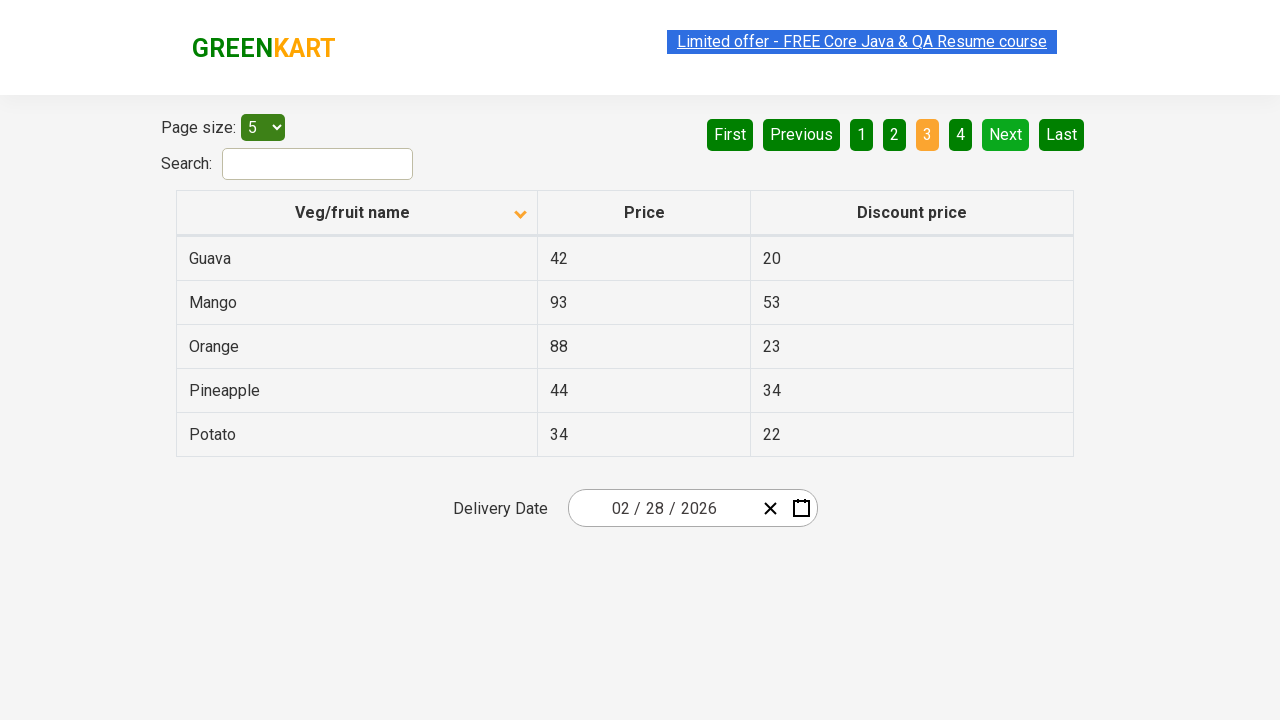

Waited for next page to load
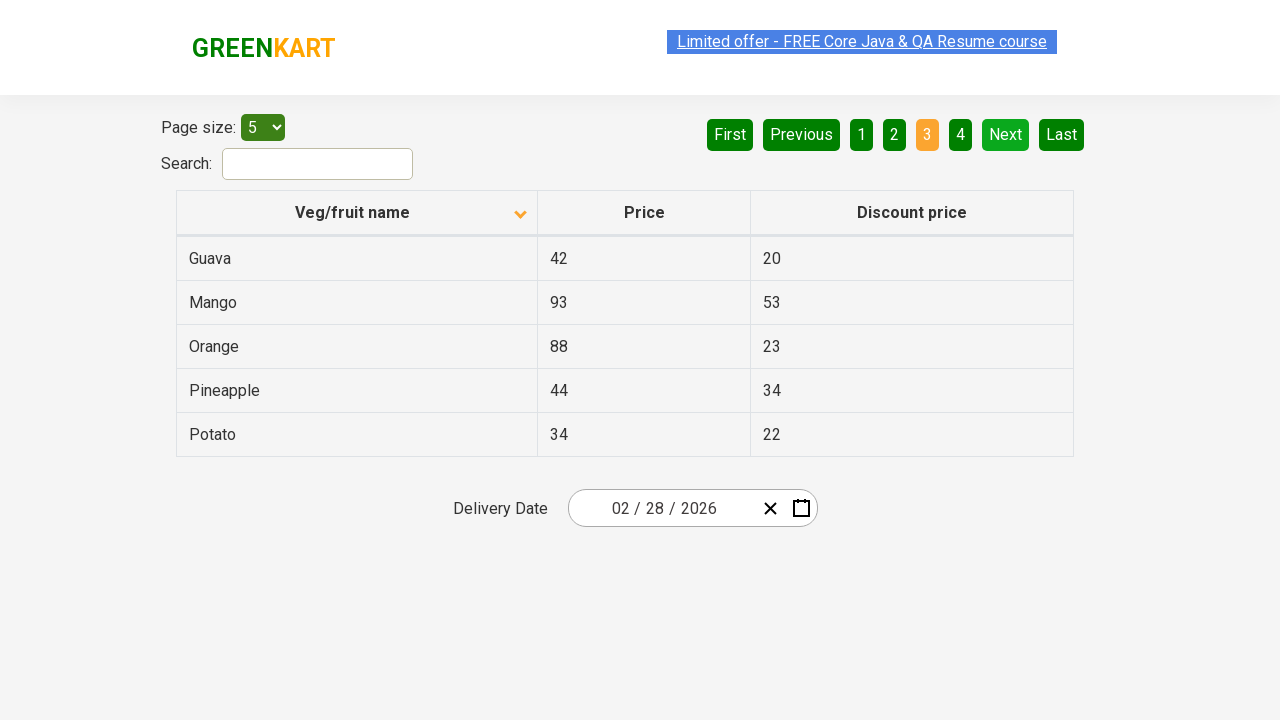

Clicked Next button to navigate to page 4 at (1006, 134) on xpath=//*[@aria-label='Next']
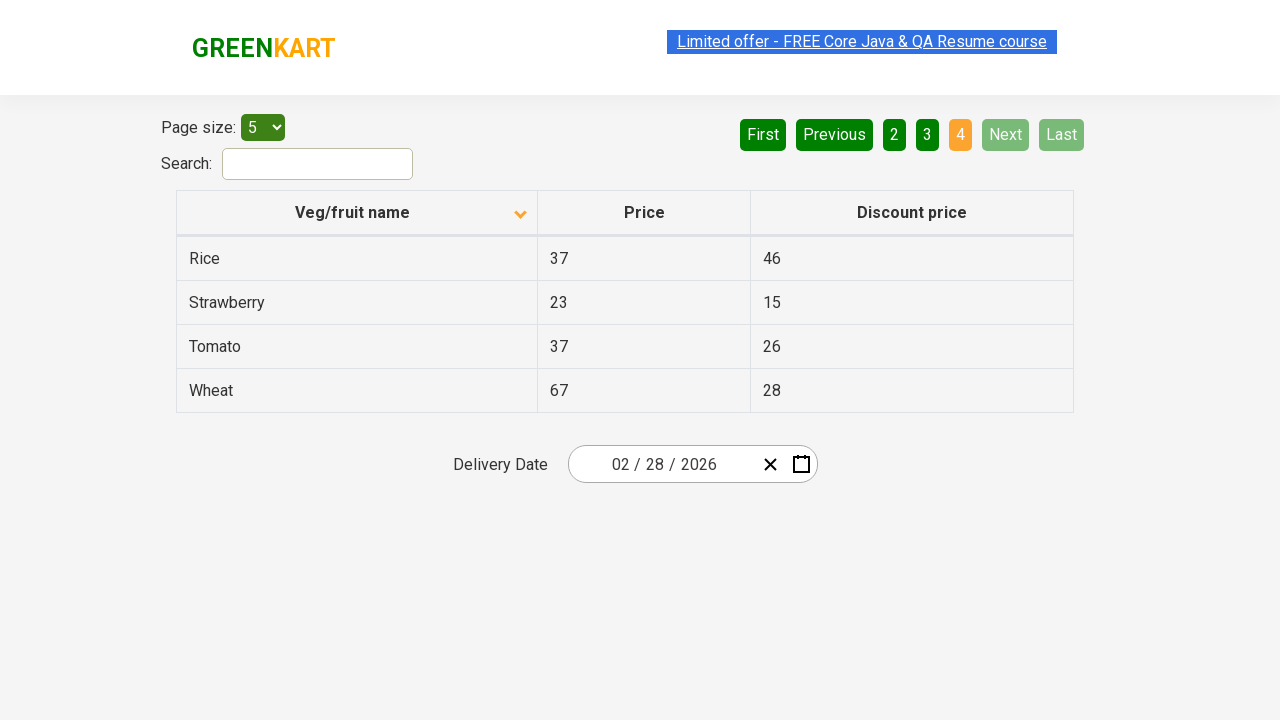

Waited for next page to load
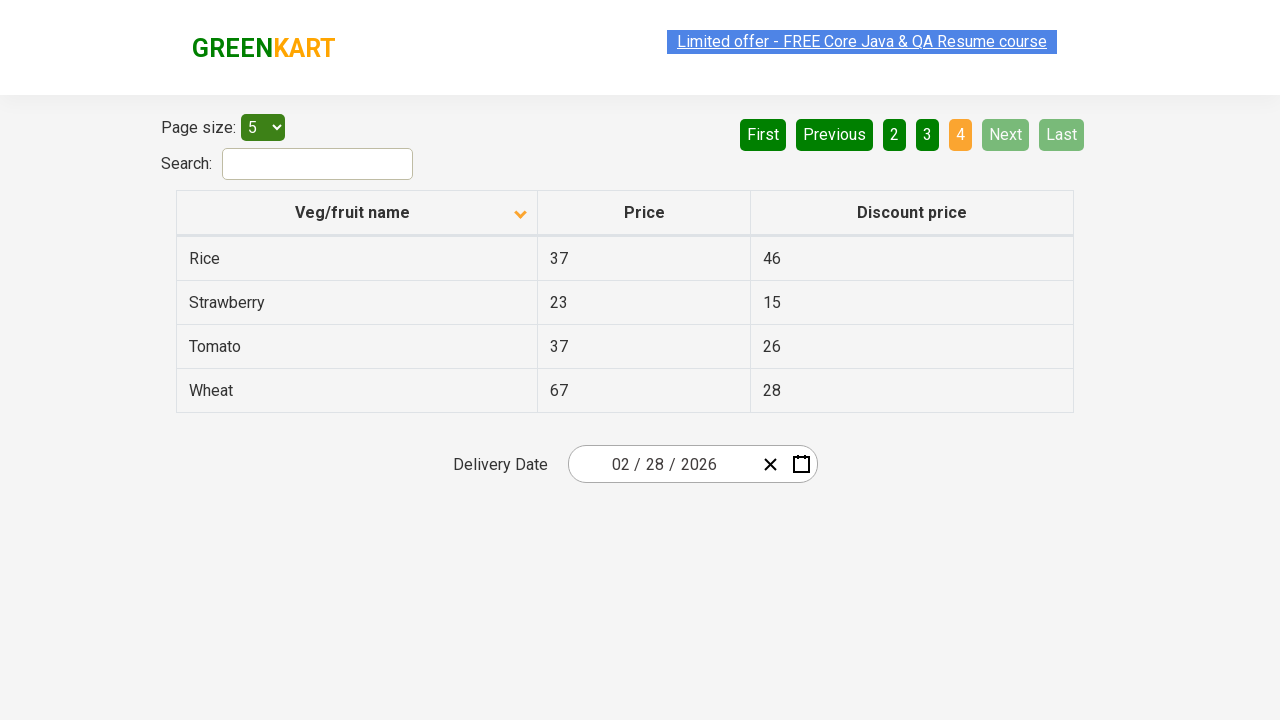

Found 'Rice' item in table on current page
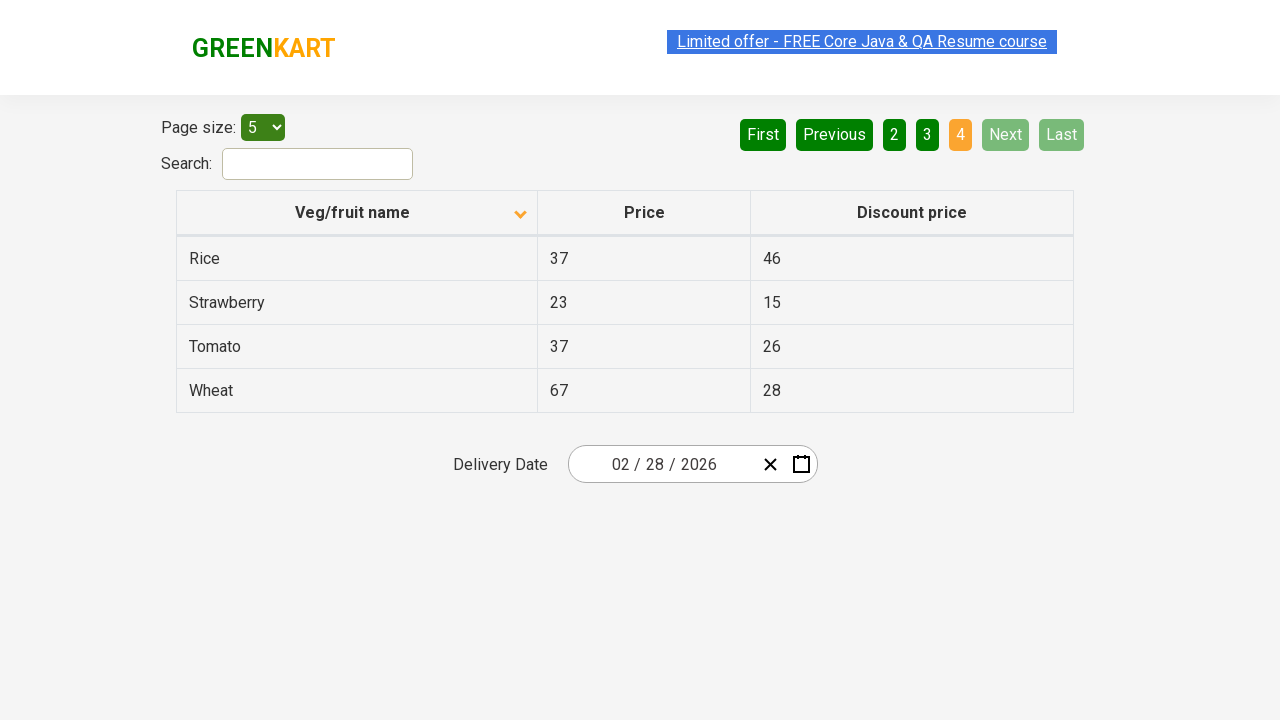

Verified table content loaded with Rice item
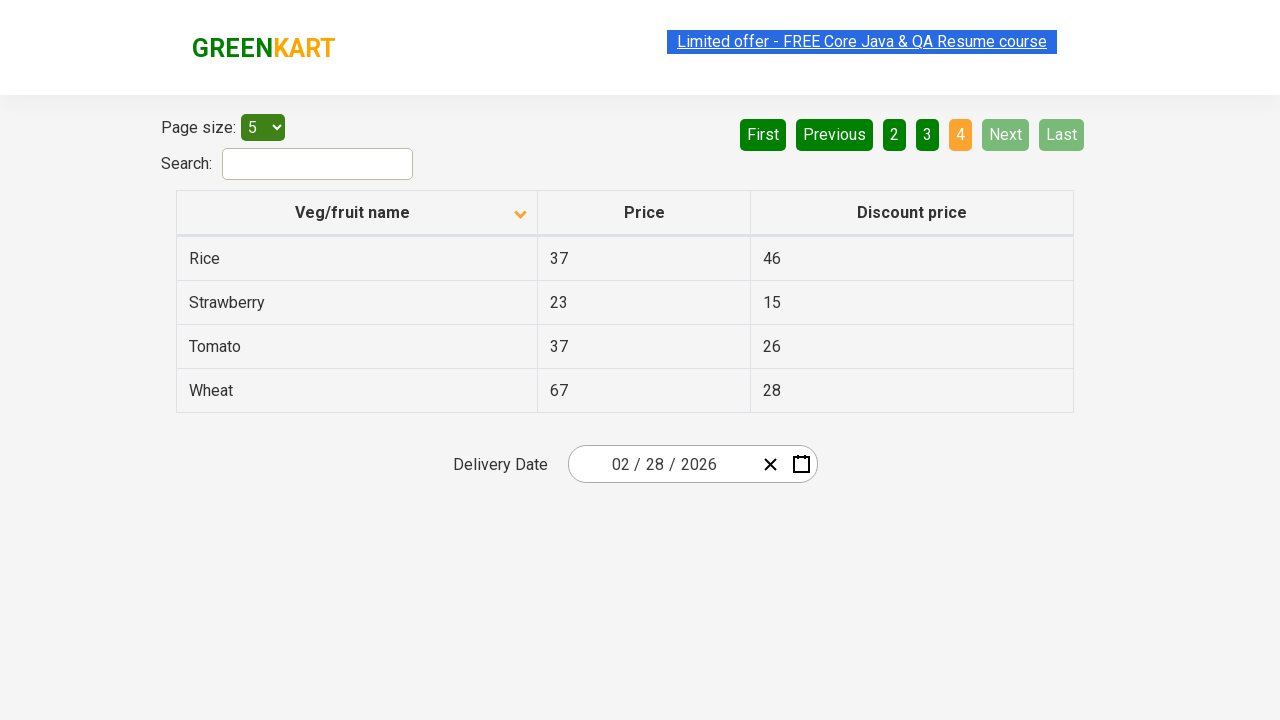

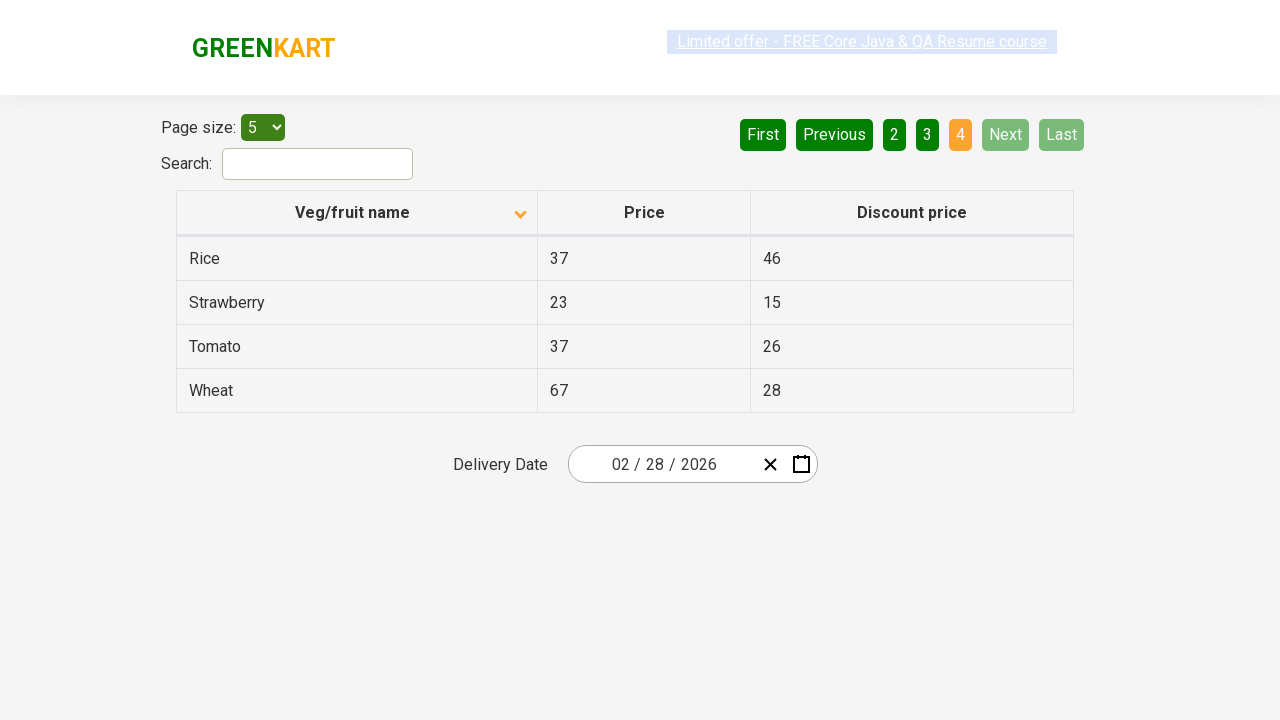